Tests e-commerce functionality by searching for products containing "ber", adding all matching products to cart, proceeding to checkout, applying a promo code, and verifying the discount is applied correctly.

Starting URL: https://rahulshettyacademy.com/seleniumPractise/#/

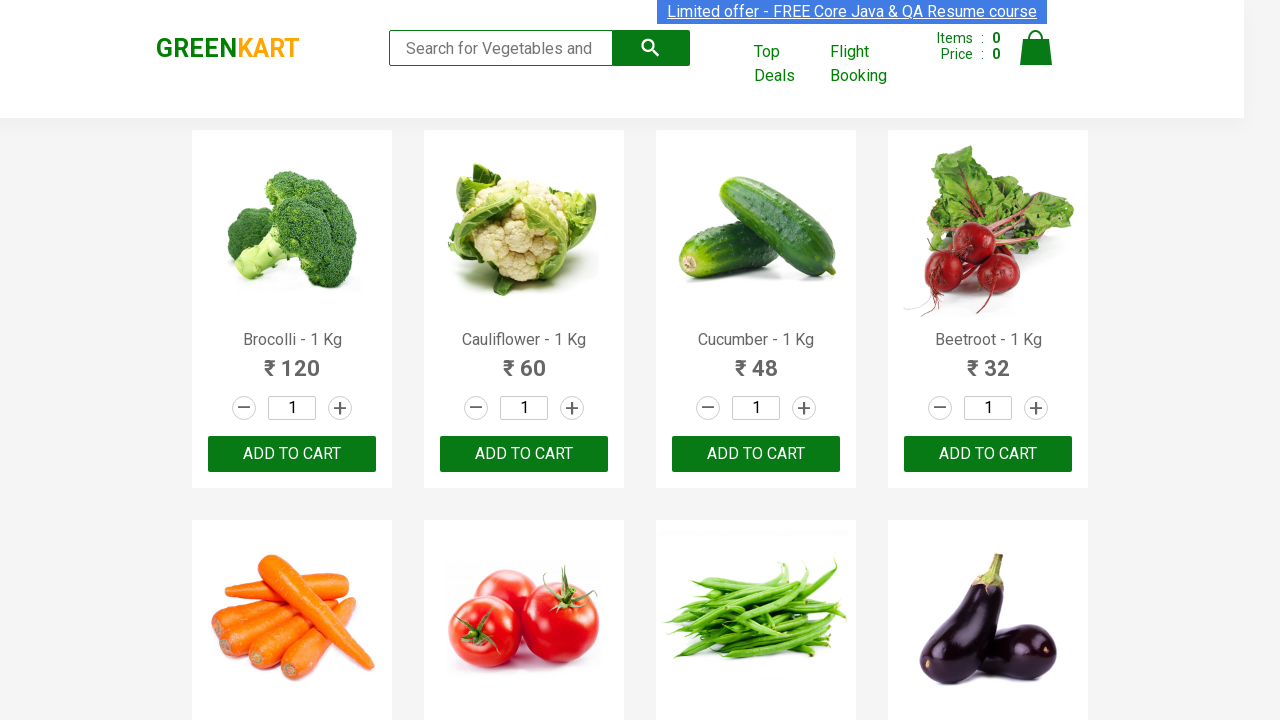

Filled search field with 'ber' to find matching products on input.search-keyword
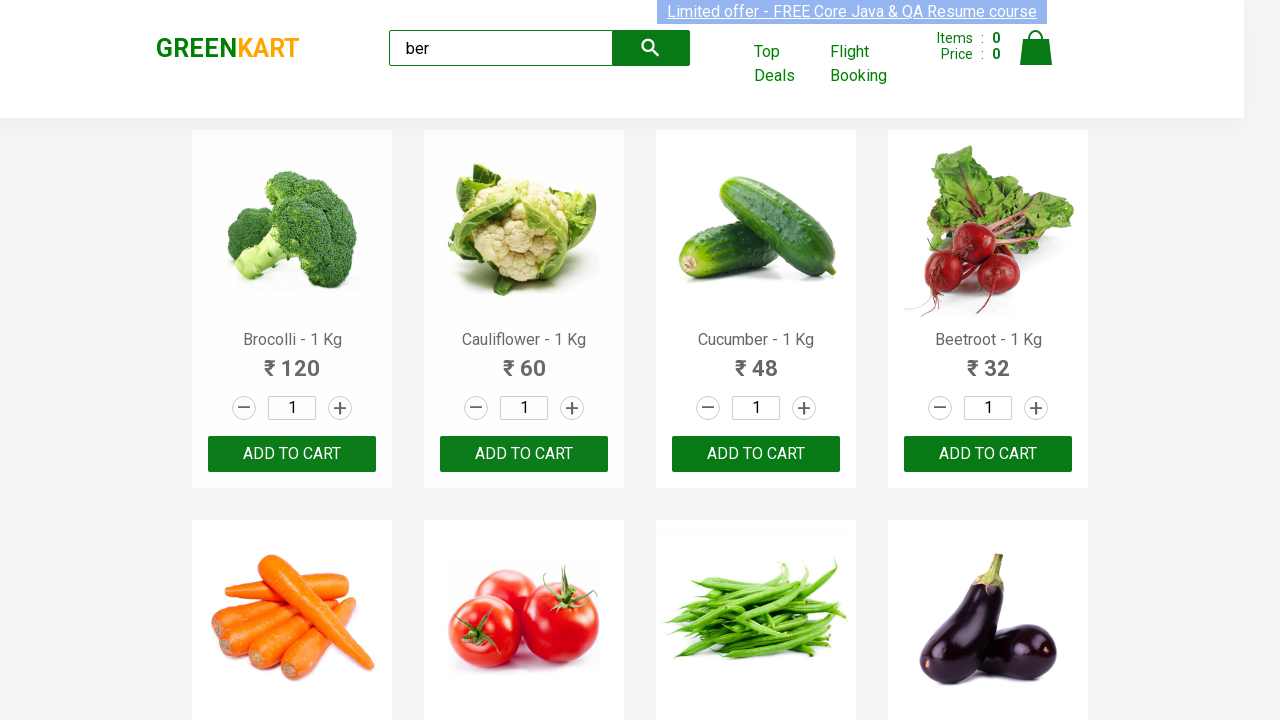

Waited 2 seconds for search results to load
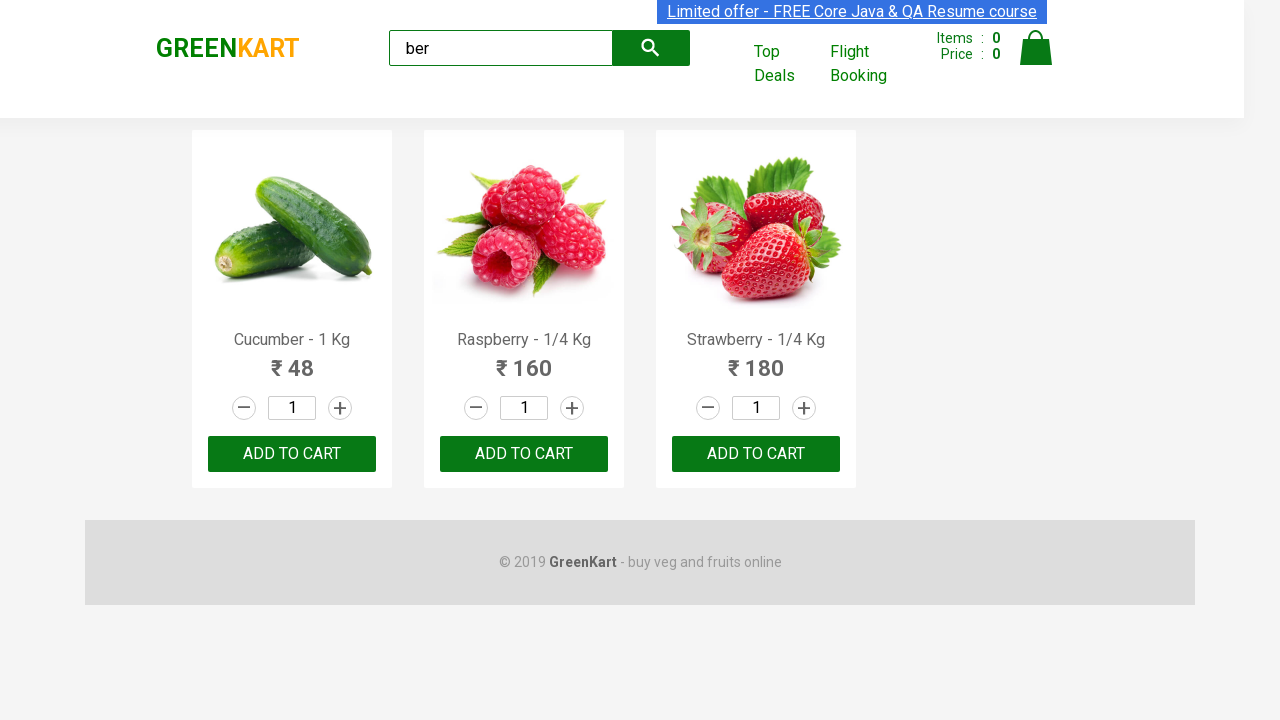

Found 3 'ADD TO CART' buttons for products containing 'ber'
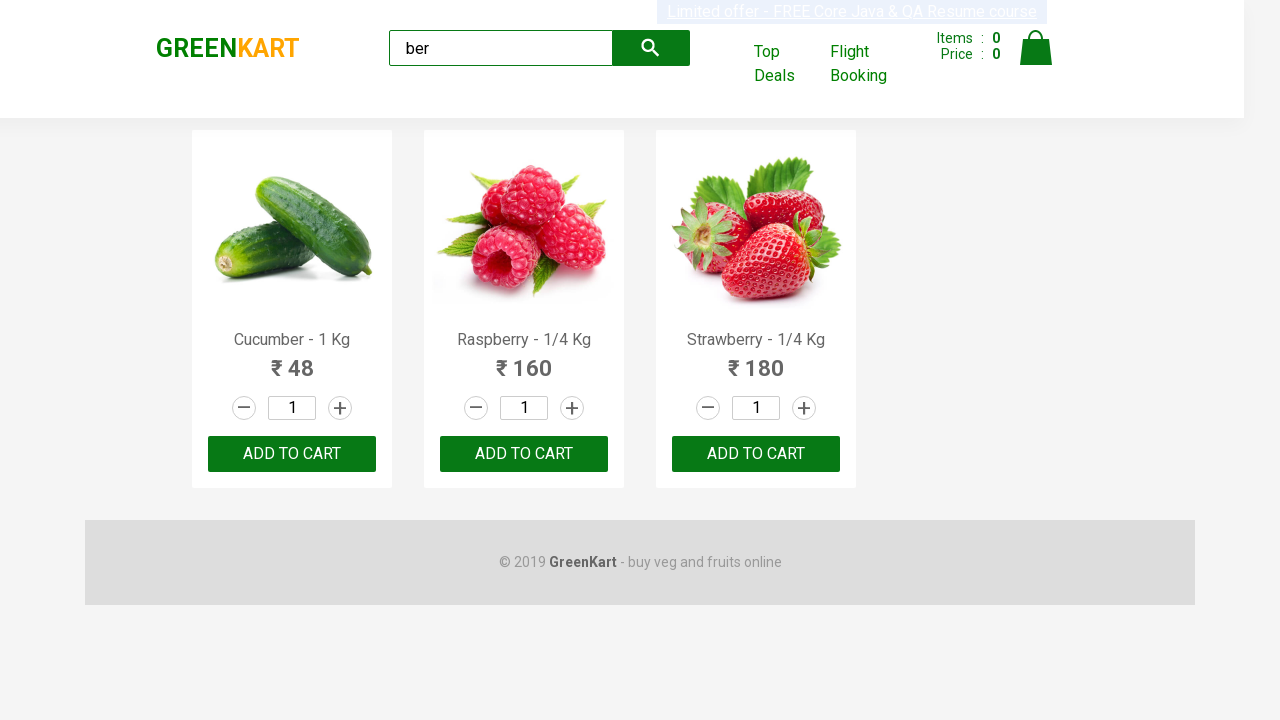

Clicked 'ADD TO CART' button for a matching product at (292, 454) on xpath=//div[@class='product-action']/button >> nth=0
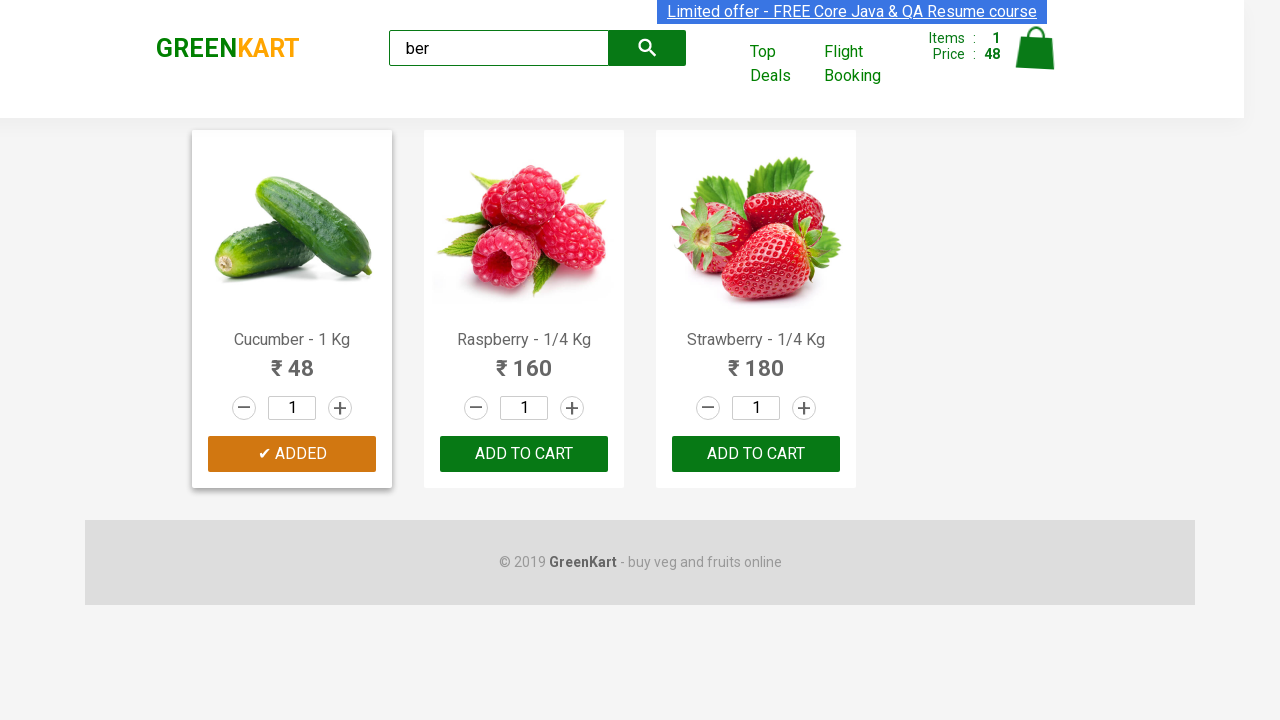

Clicked 'ADD TO CART' button for a matching product at (524, 454) on xpath=//div[@class='product-action']/button >> nth=1
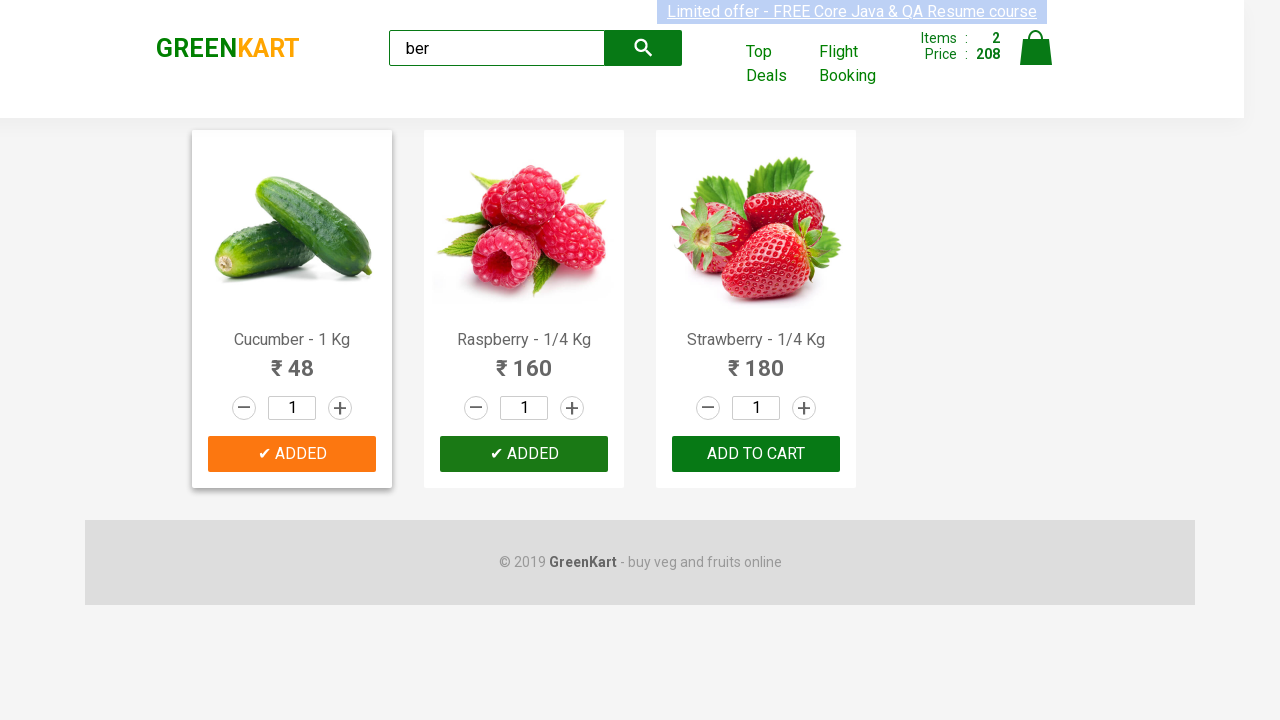

Clicked 'ADD TO CART' button for a matching product at (756, 454) on xpath=//div[@class='product-action']/button >> nth=2
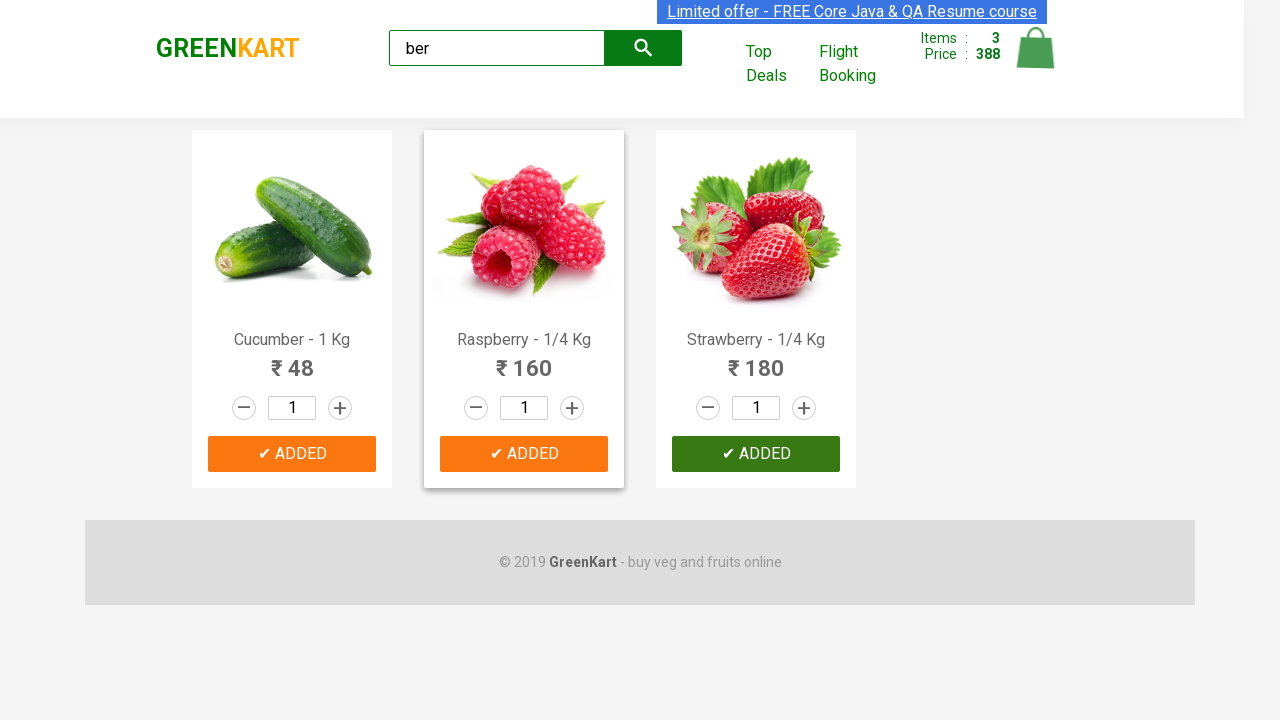

Clicked cart icon to view shopping cart at (1036, 48) on img[alt='Cart']
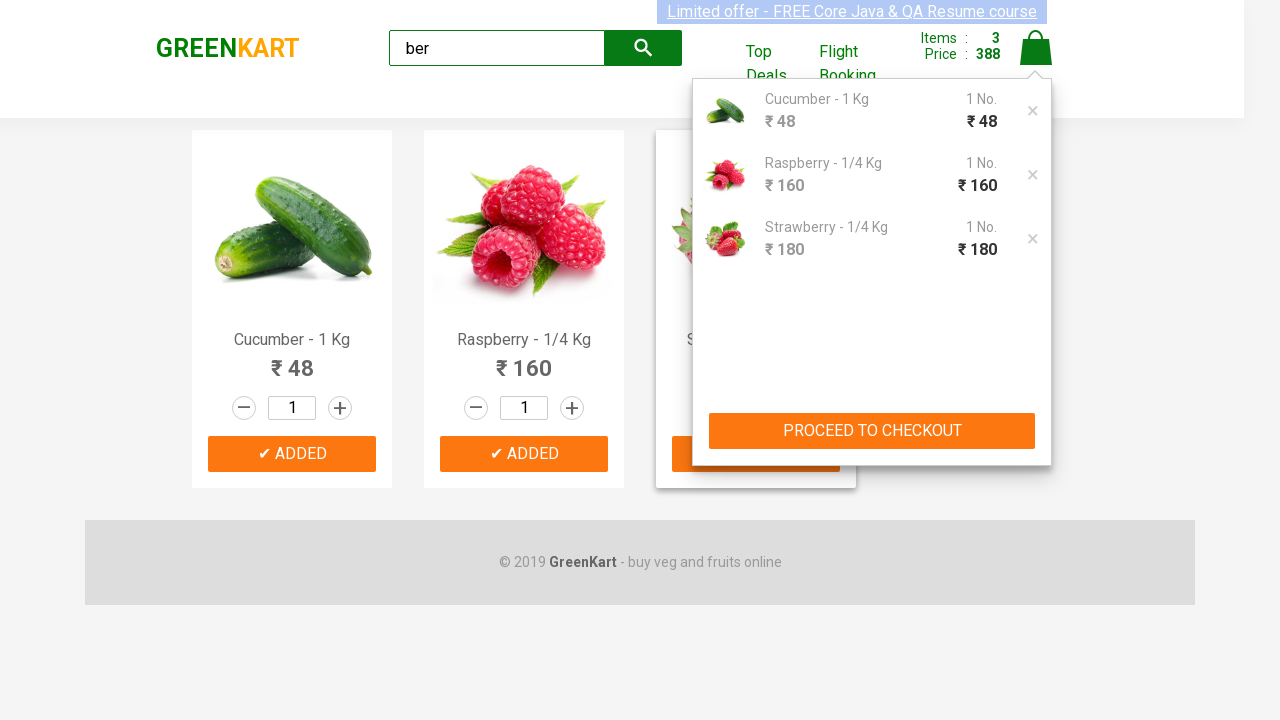

Waited for 'PROCEED TO CHECKOUT' button to be visible
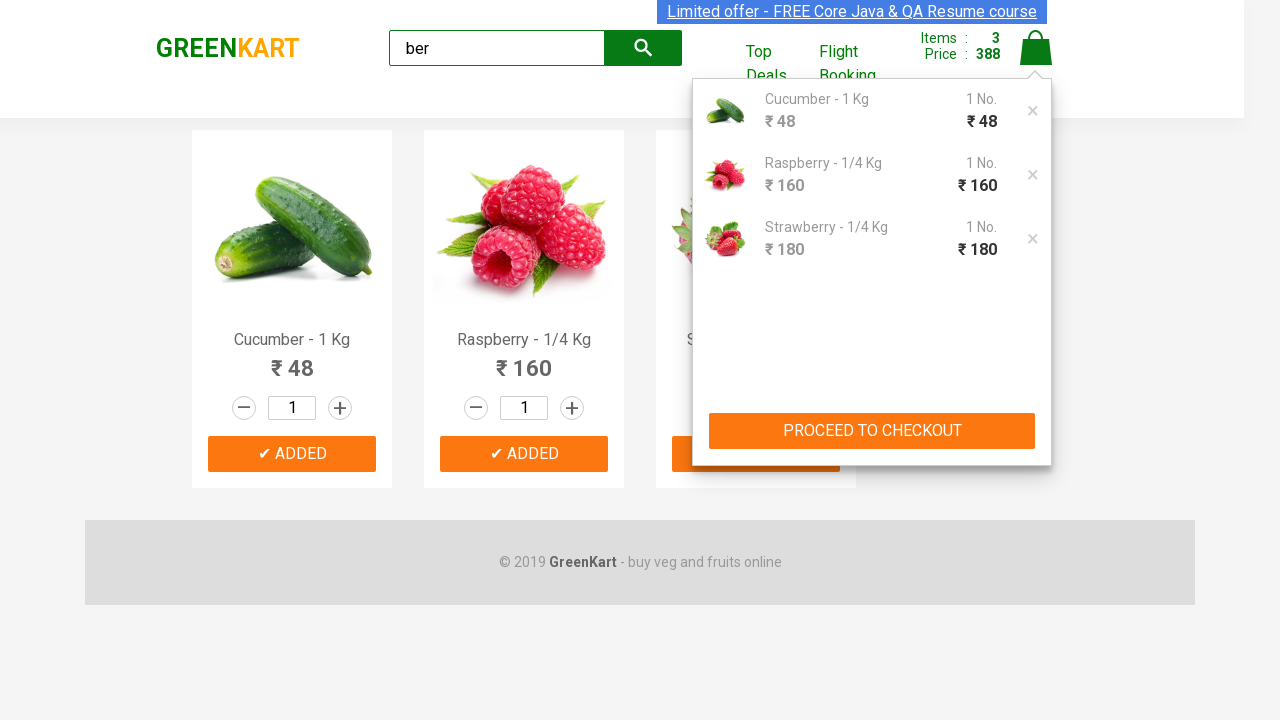

Clicked 'PROCEED TO CHECKOUT' button at (872, 431) on xpath=//button[text()='PROCEED TO CHECKOUT']
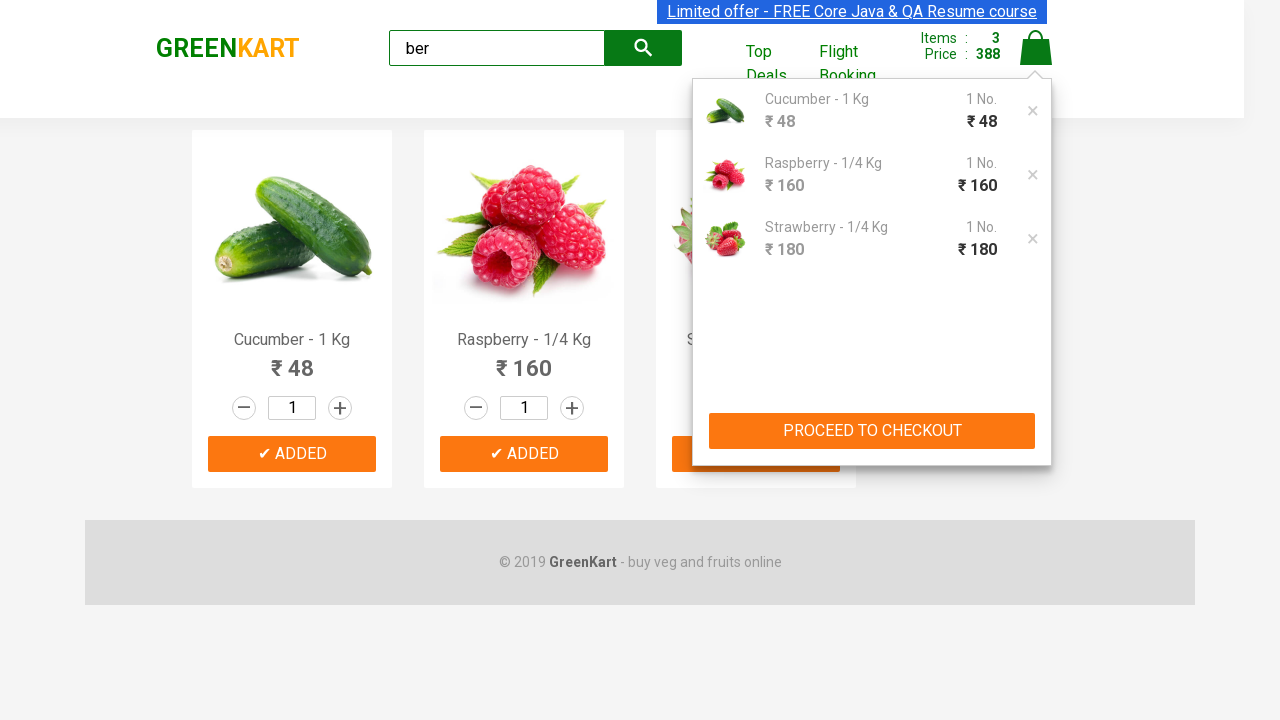

Checkout page loaded and total amount element is visible
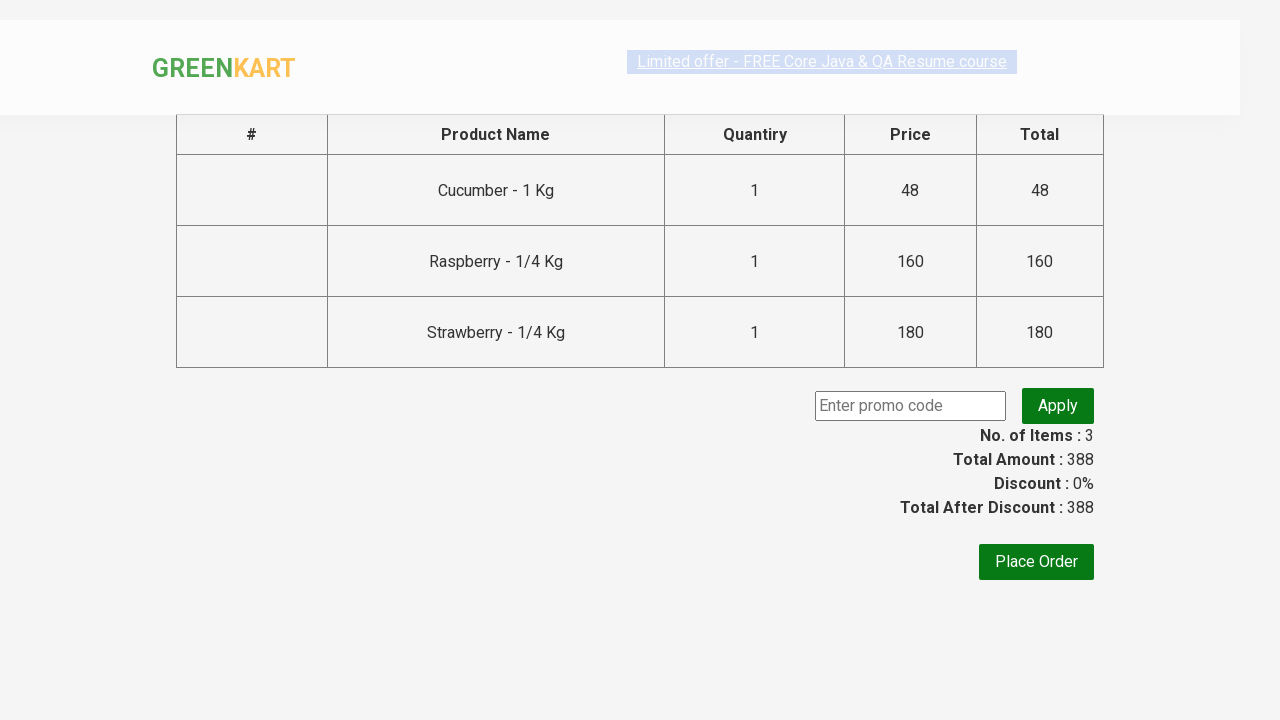

Promo code input field is visible
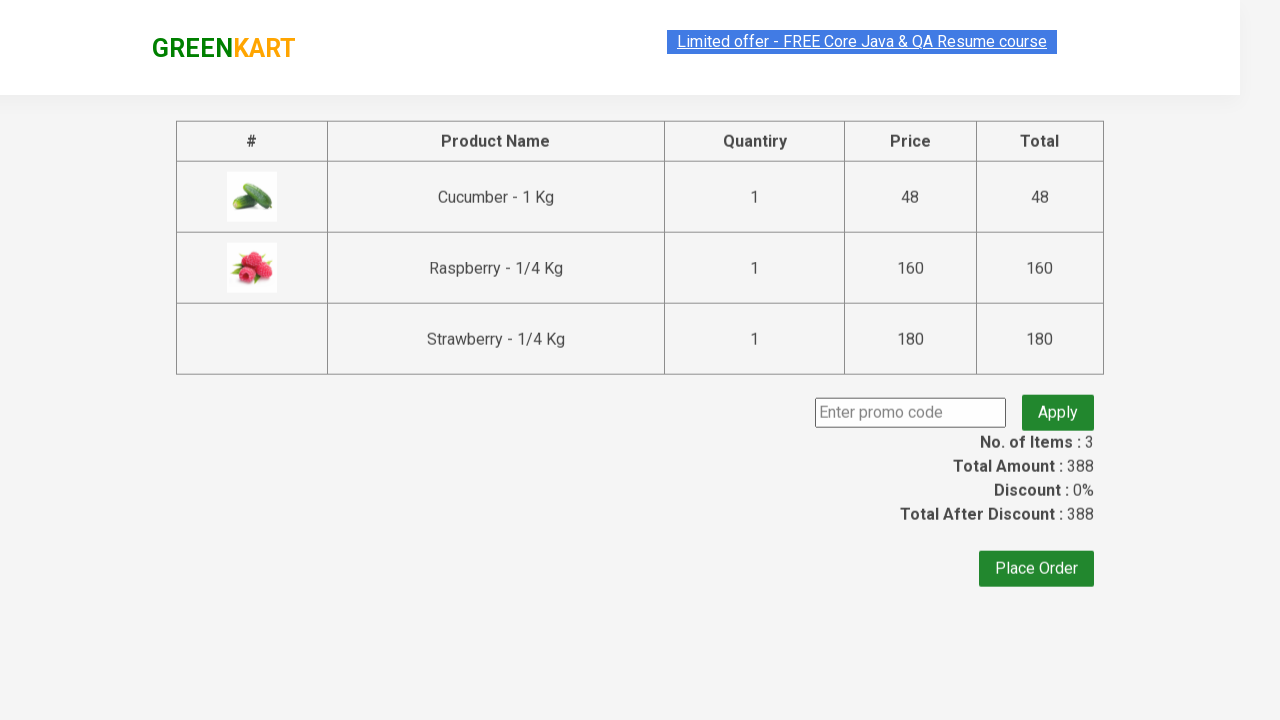

Entered promo code 'rahulshettyacademy' on .promoCode
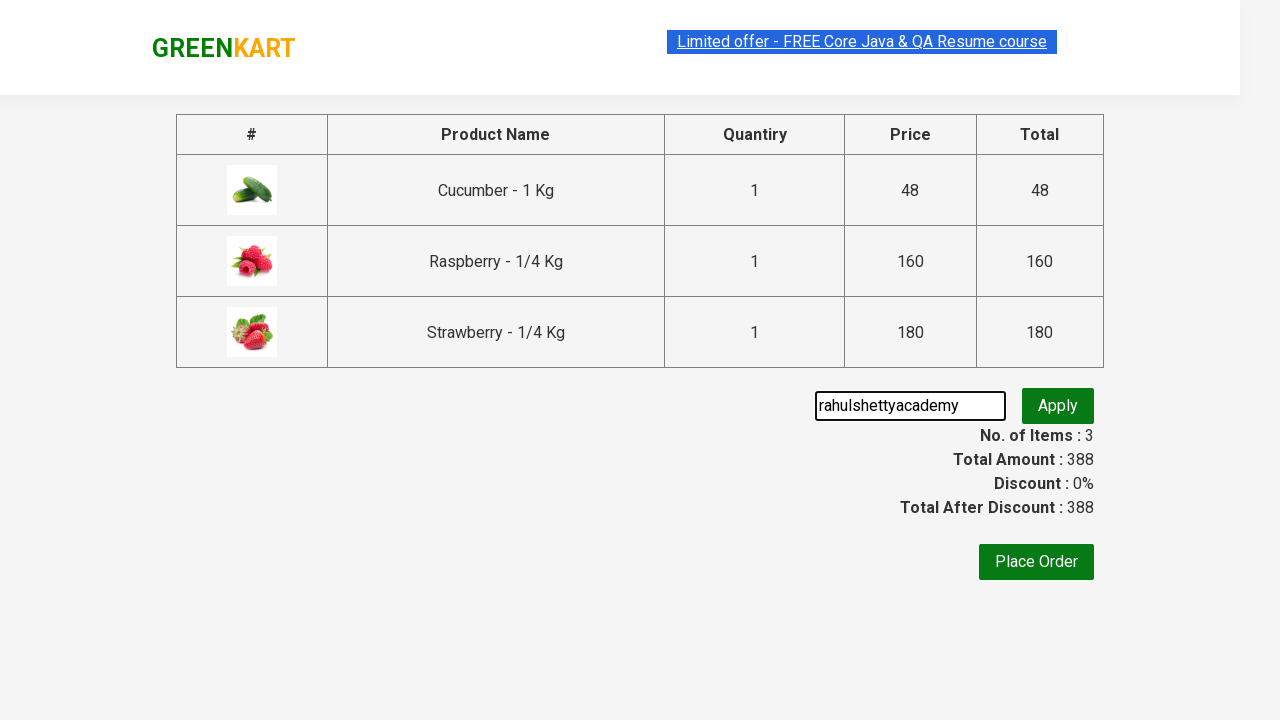

Clicked promo code apply button at (1058, 406) on .promobtn
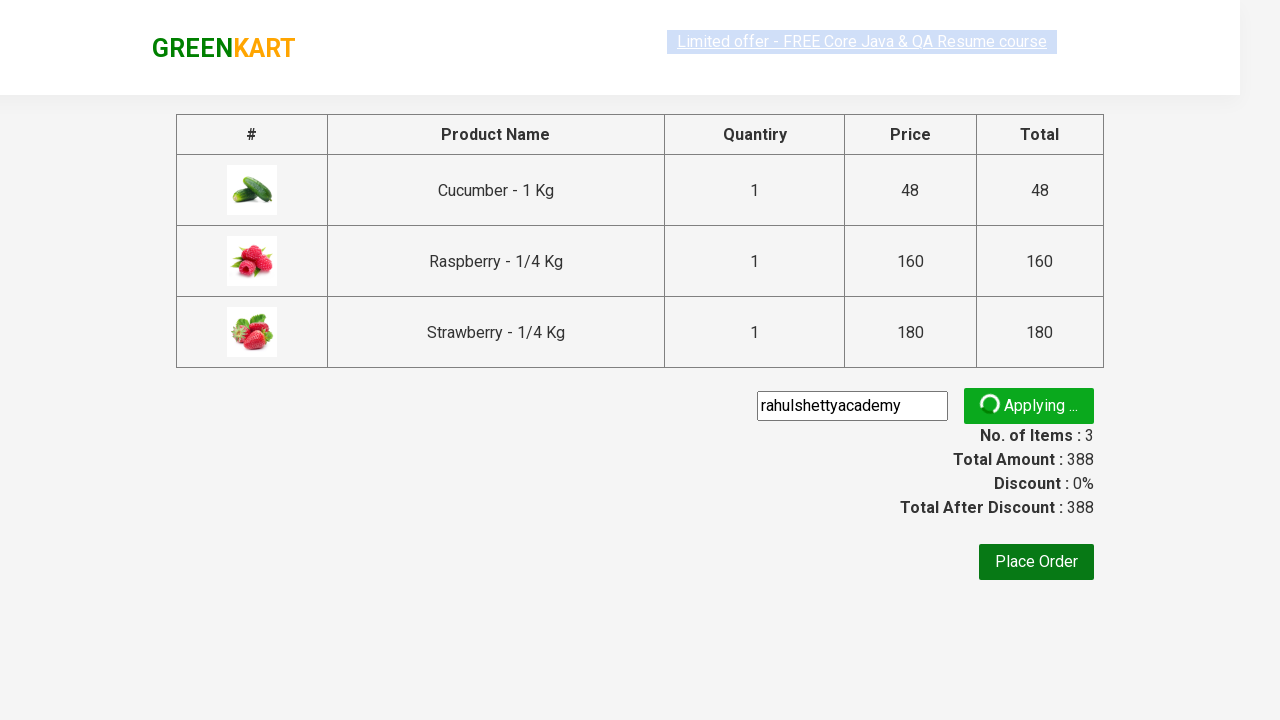

Promo code information element is visible
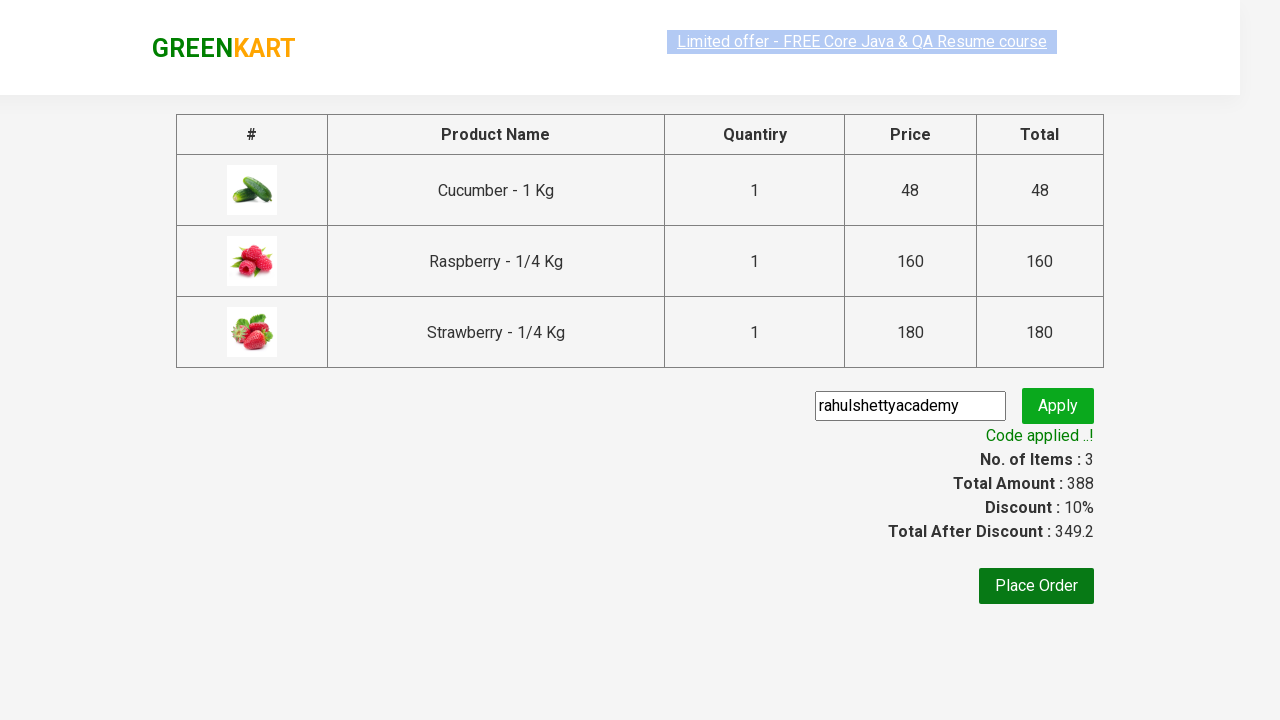

Discount amount element is visible - promo code applied successfully
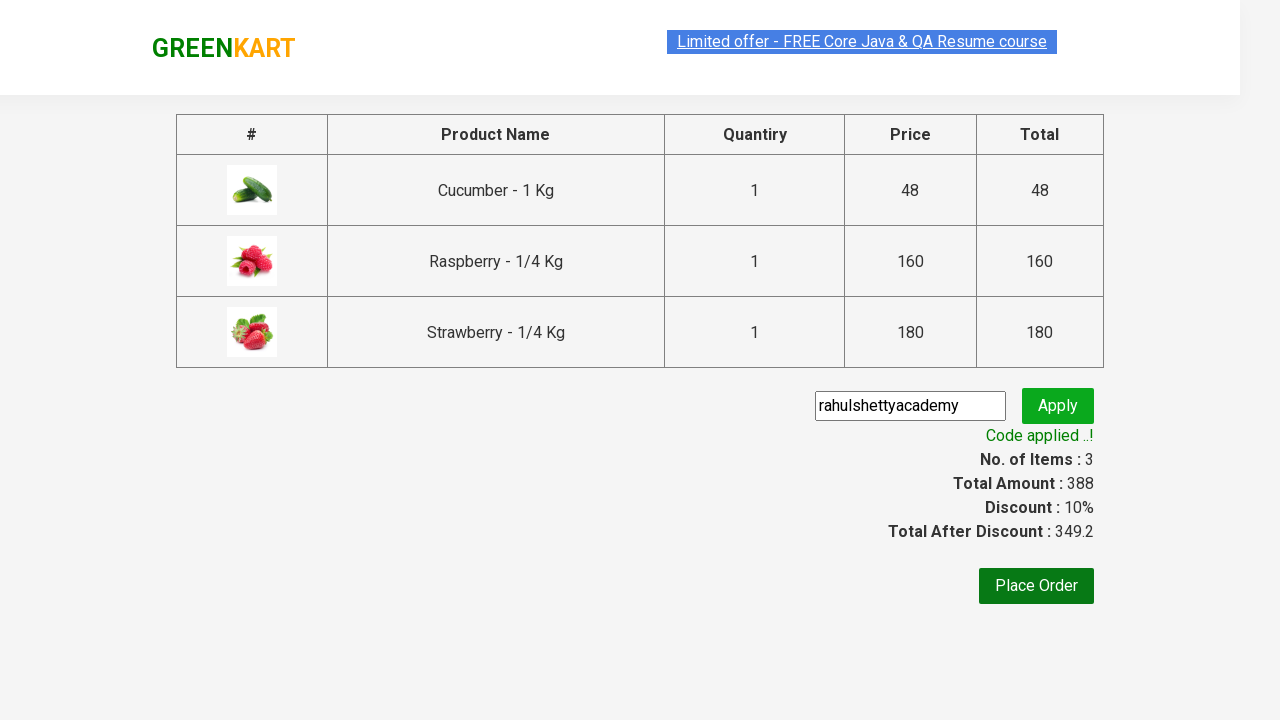

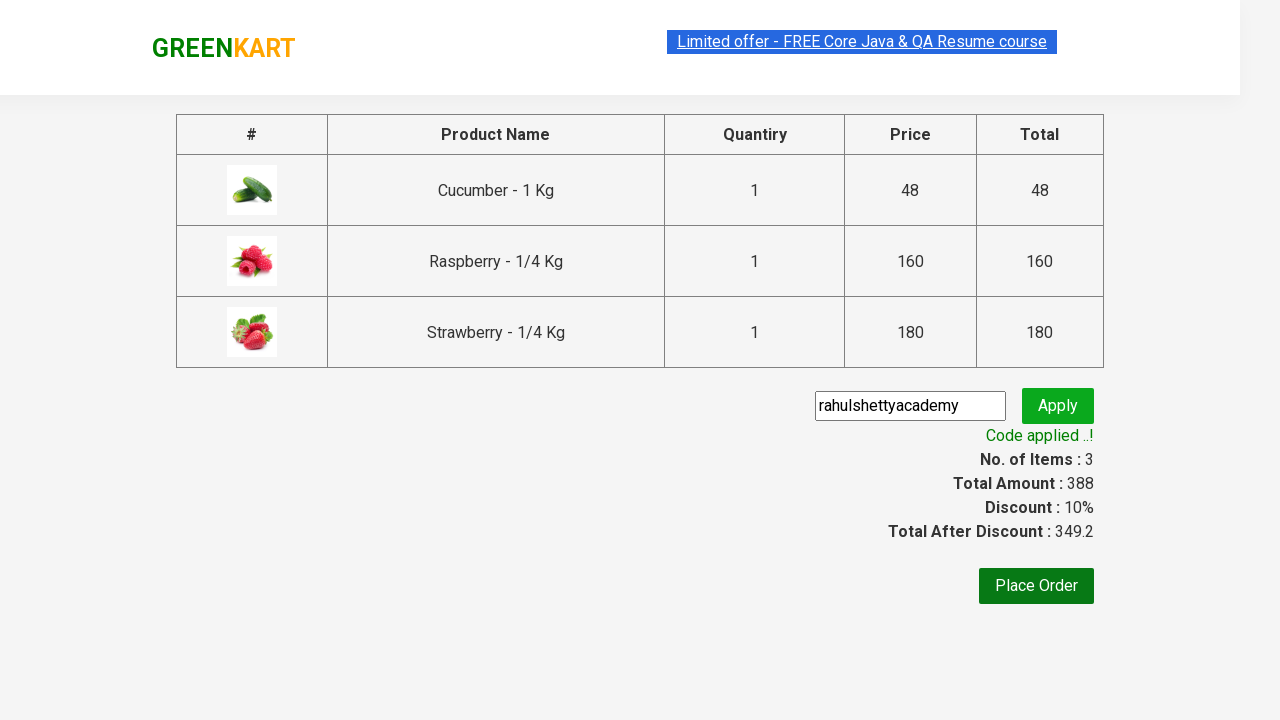